Navigates to the Demoblaze store website and verifies that the page title matches the expected value

Starting URL: https://www.demoblaze.com/

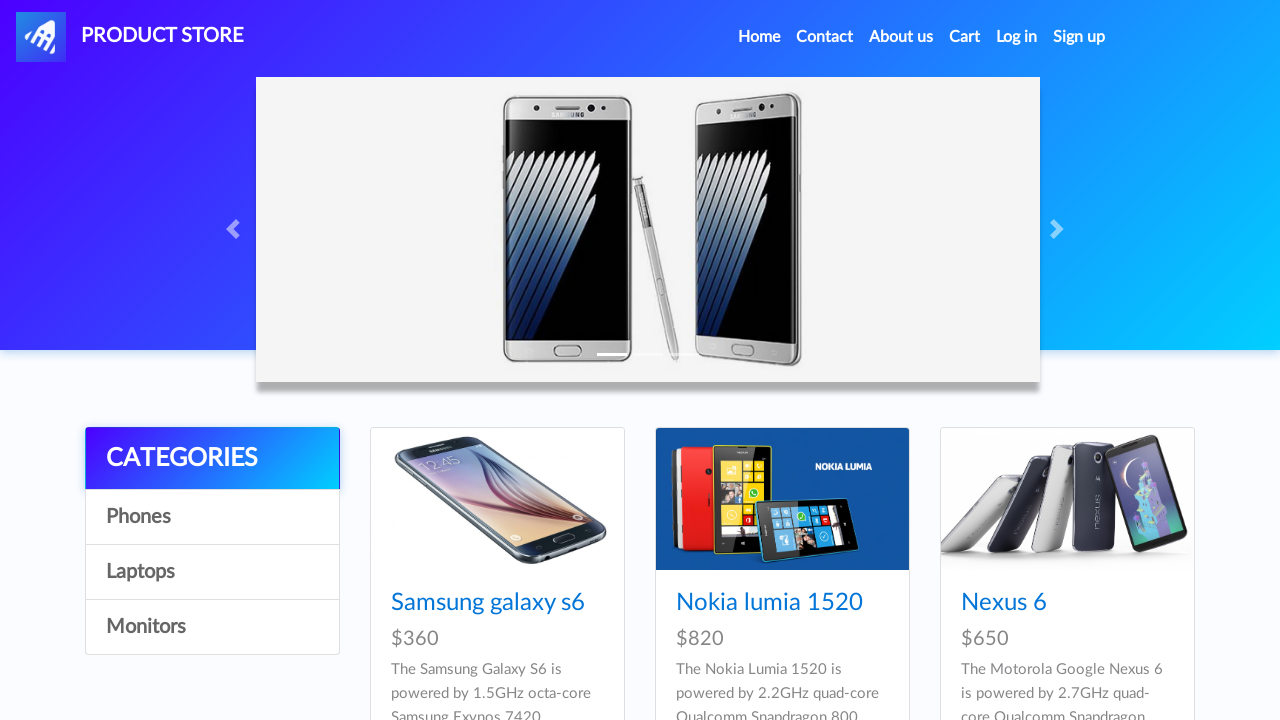

Retrieved page title
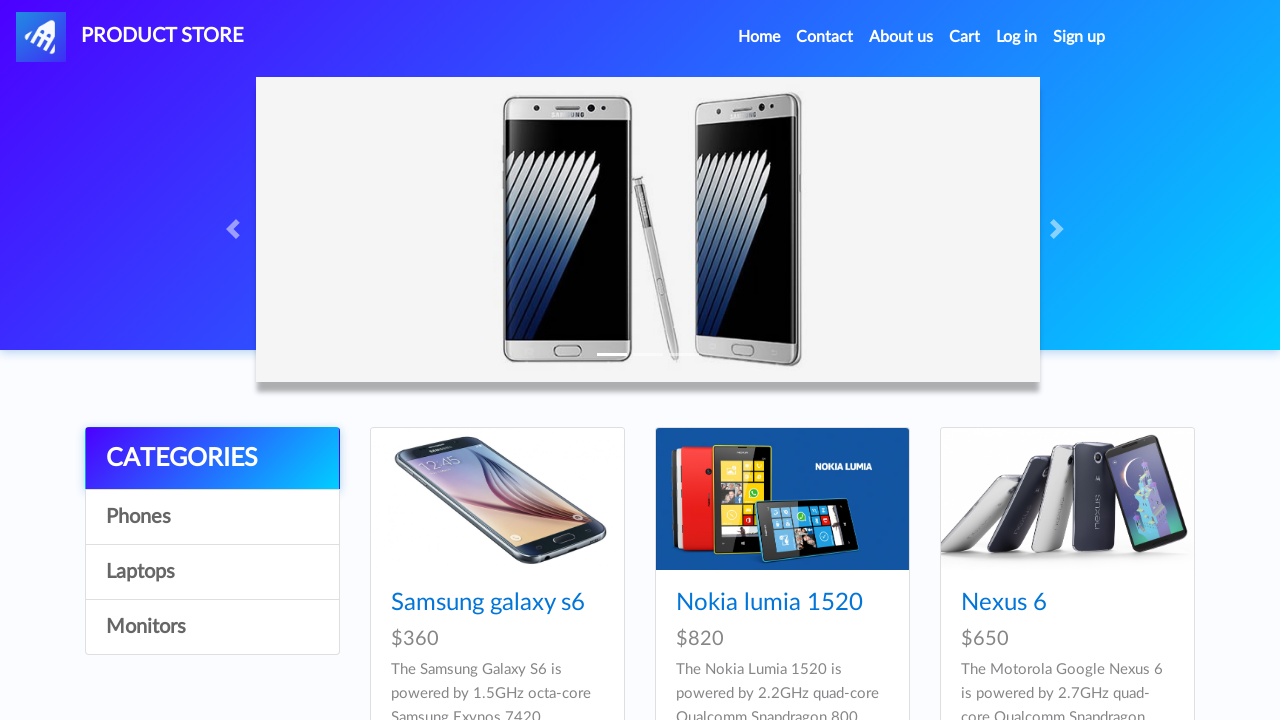

Page title matches expected value 'STORE' - correct website confirmed
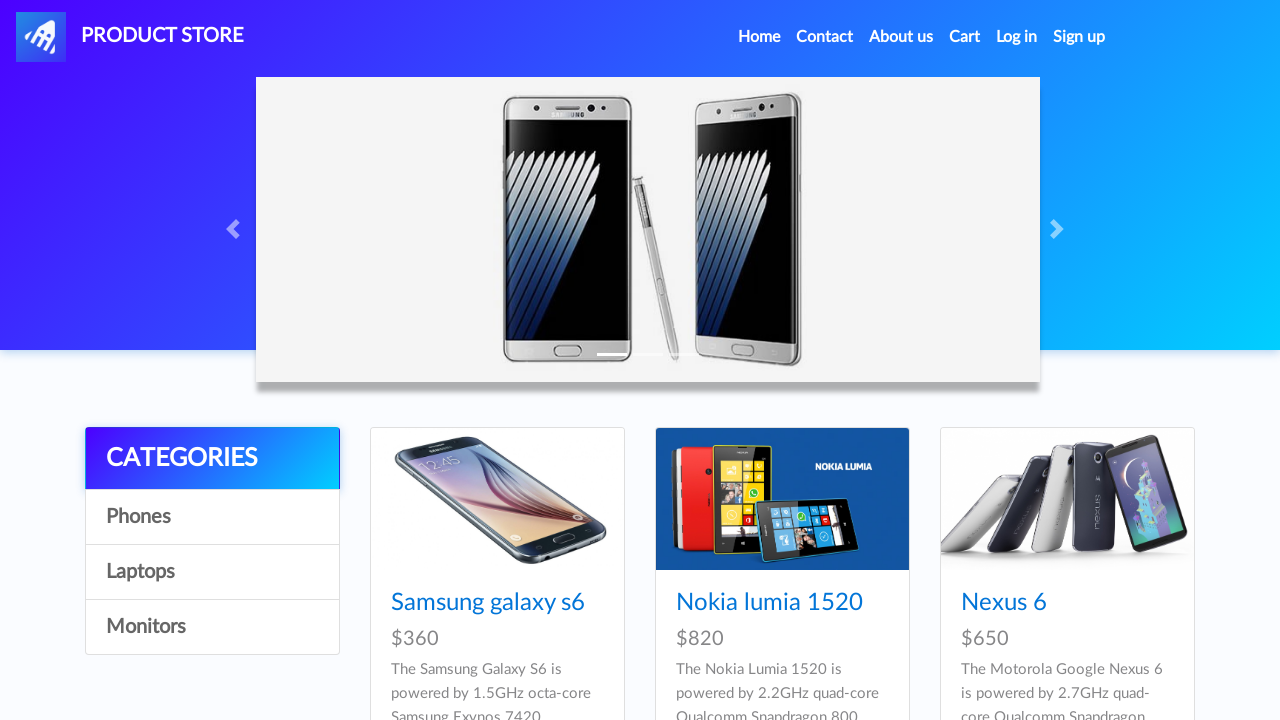

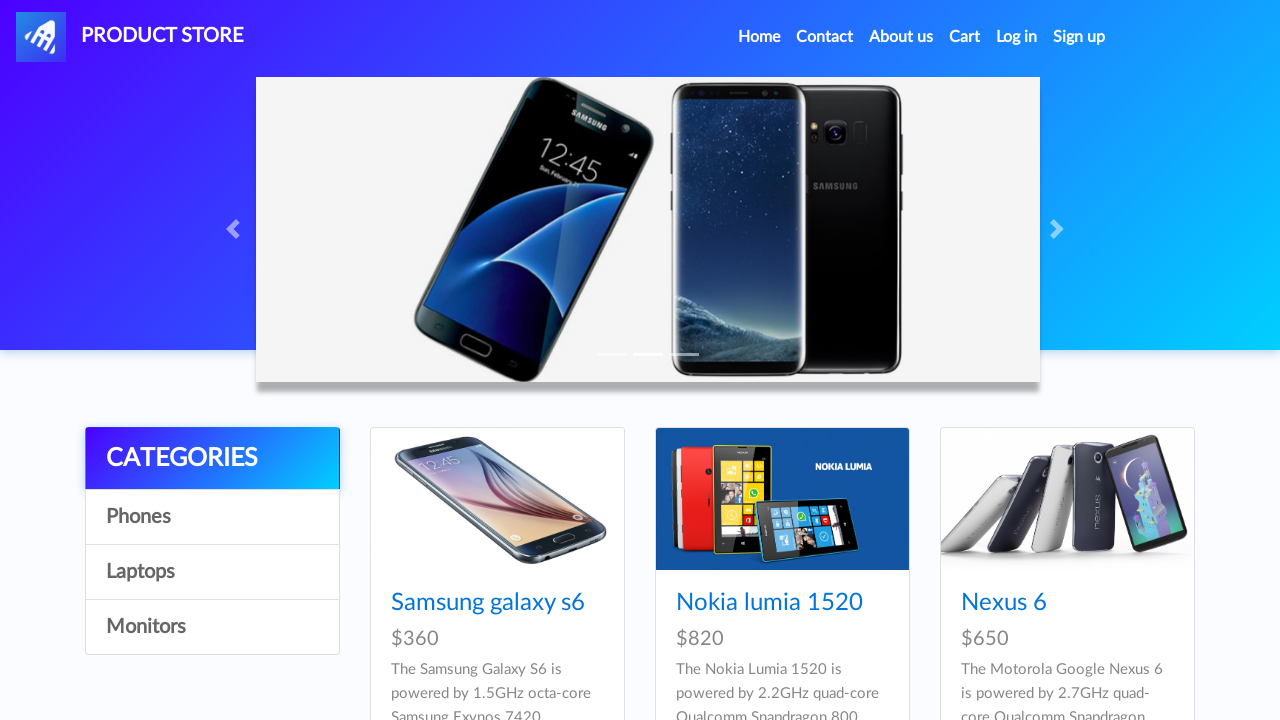